Tests dynamic dropdown functionality with async approach by typing "ind" into autocomplete field and filtering for "India"

Starting URL: https://rahulshettyacademy.com/AutomationPractice/

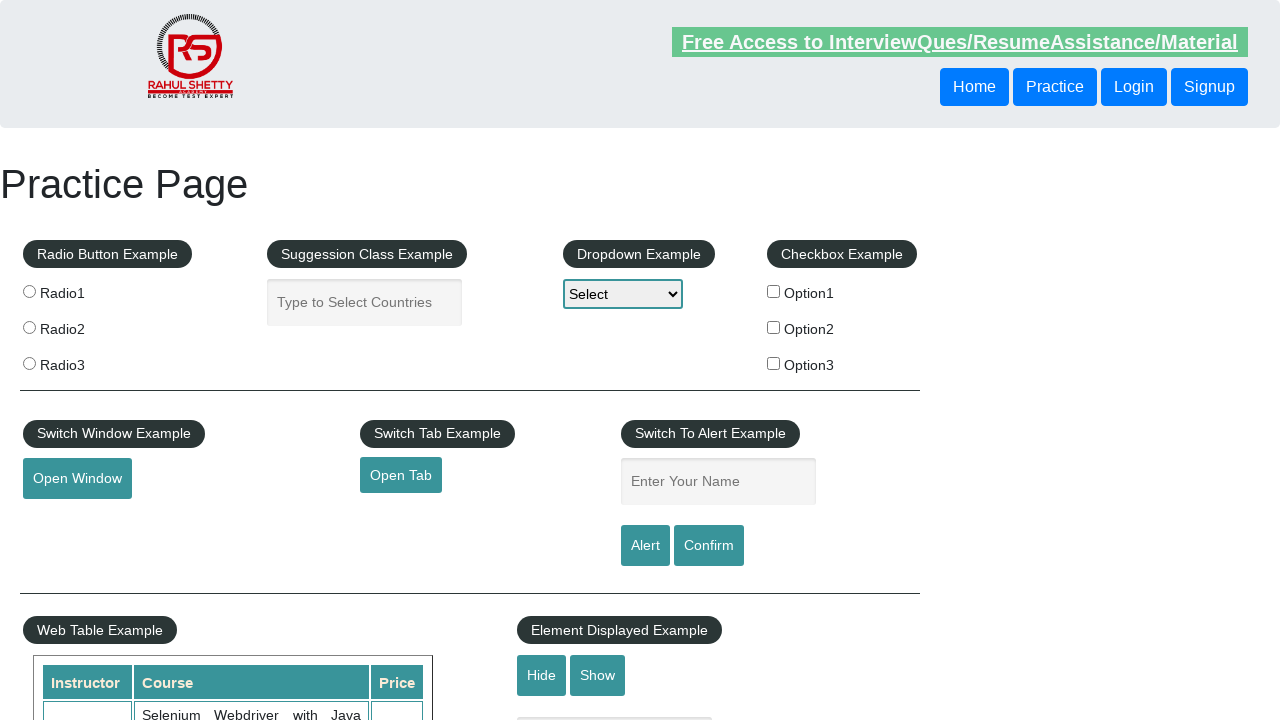

Typed 'ind' into autocomplete field on #autocomplete
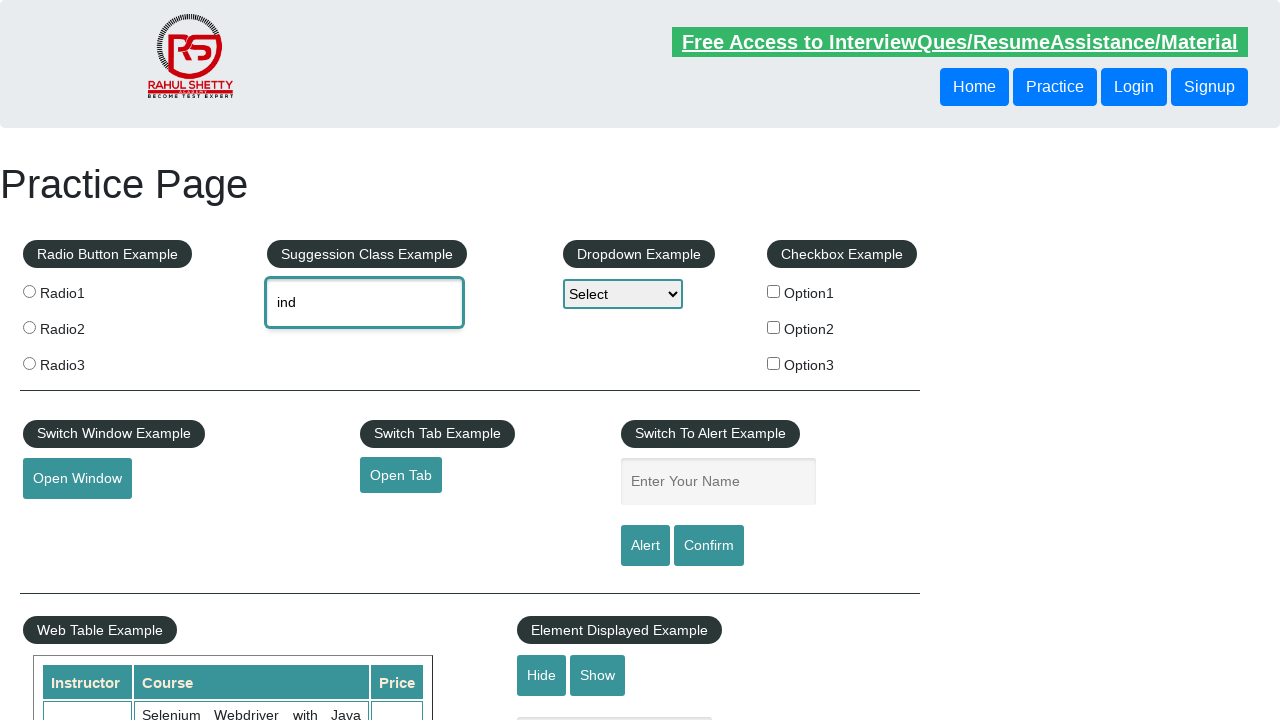

Dropdown appeared after typing 'ind'
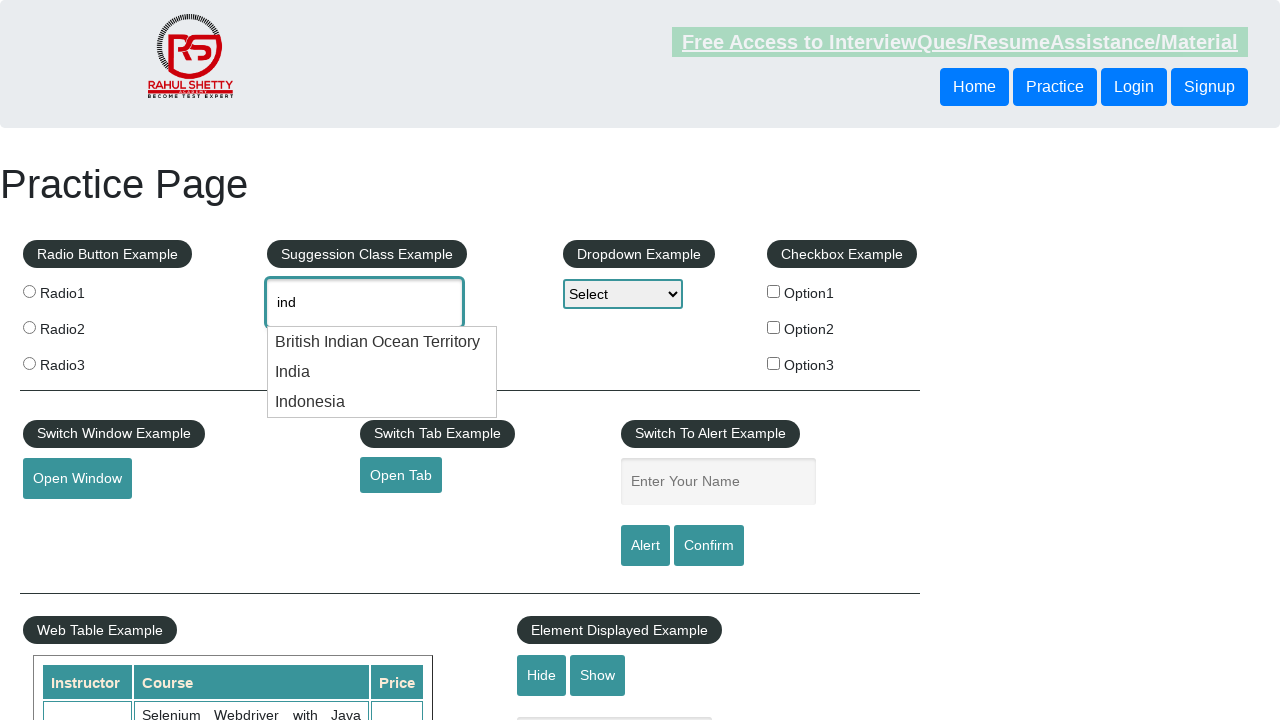

Retrieved all dropdown items
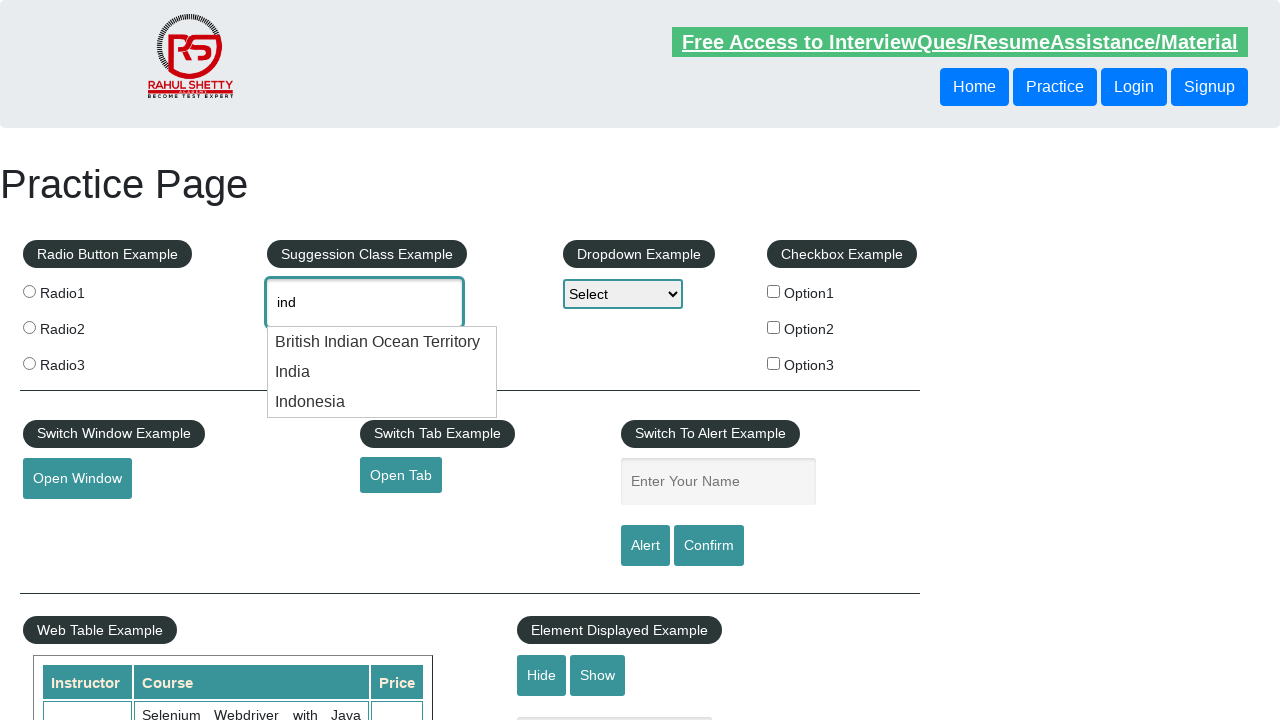

Found and clicked 'India' option from dropdown at (382, 372) on [class='ui-menu-item'] div >> nth=1
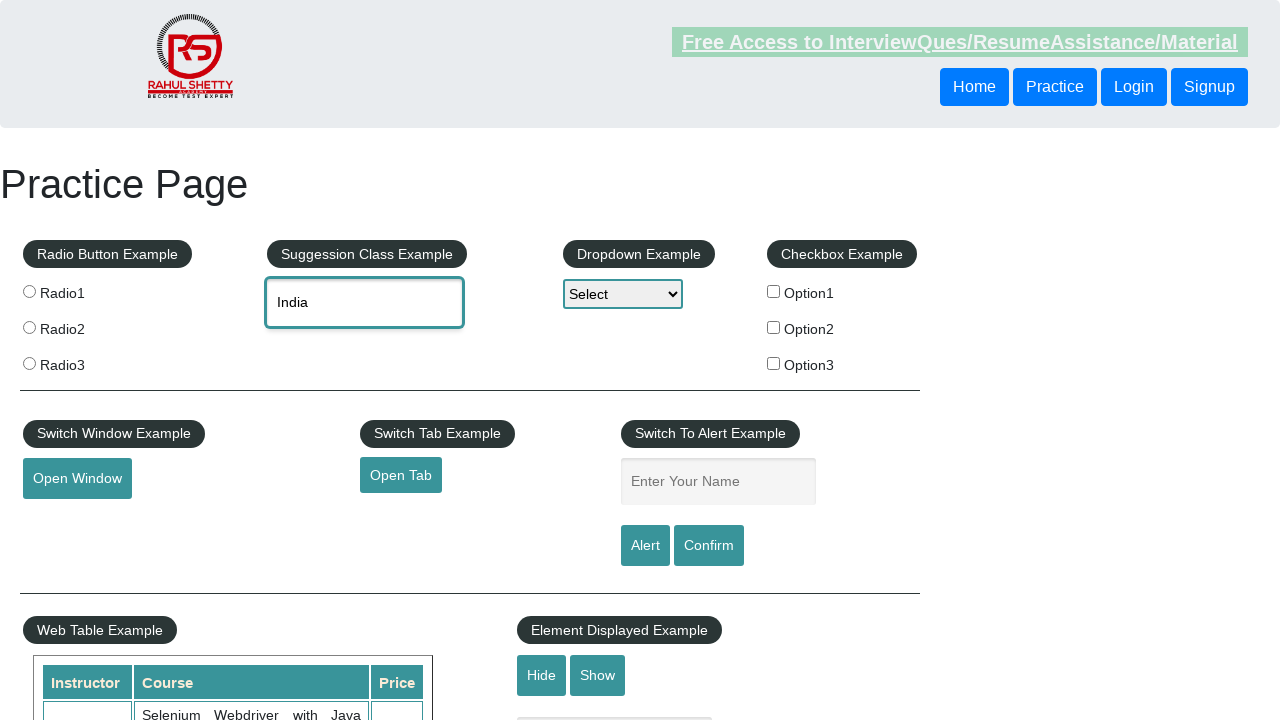

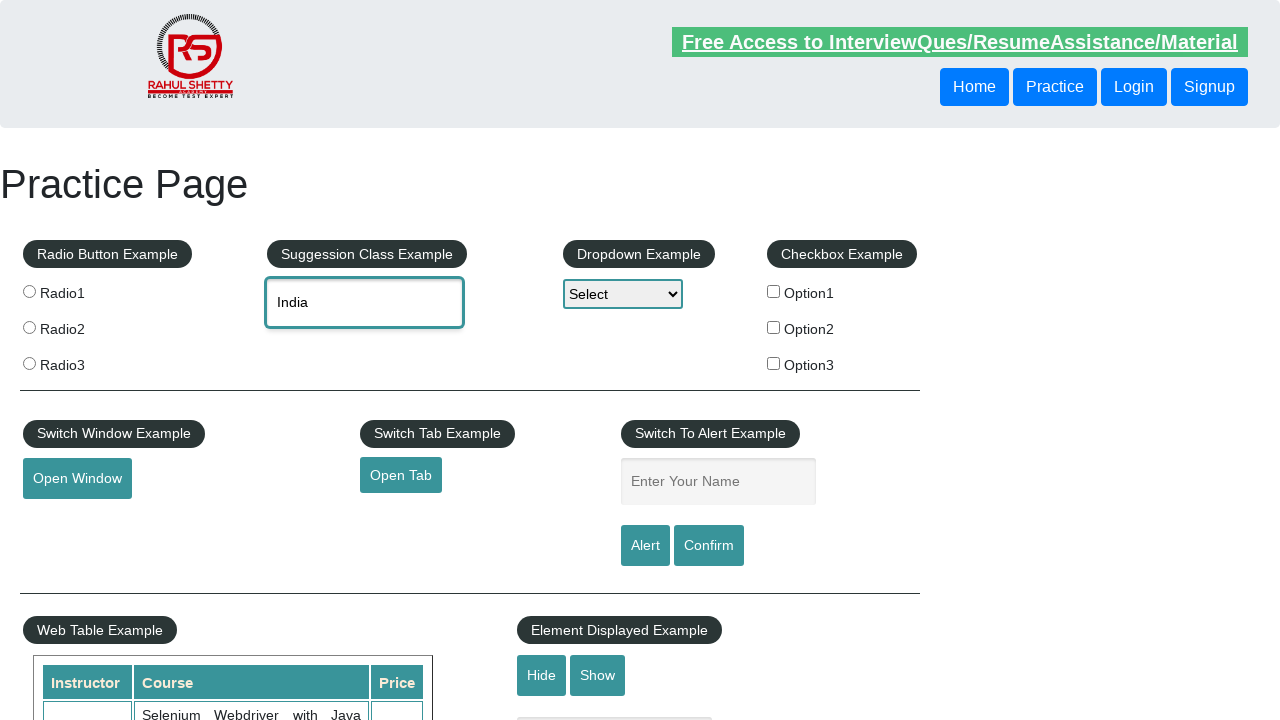